Navigates to a dropdown test page by clicking the Dropdown link from the main page

Starting URL: https://the-internet.herokuapp.com/

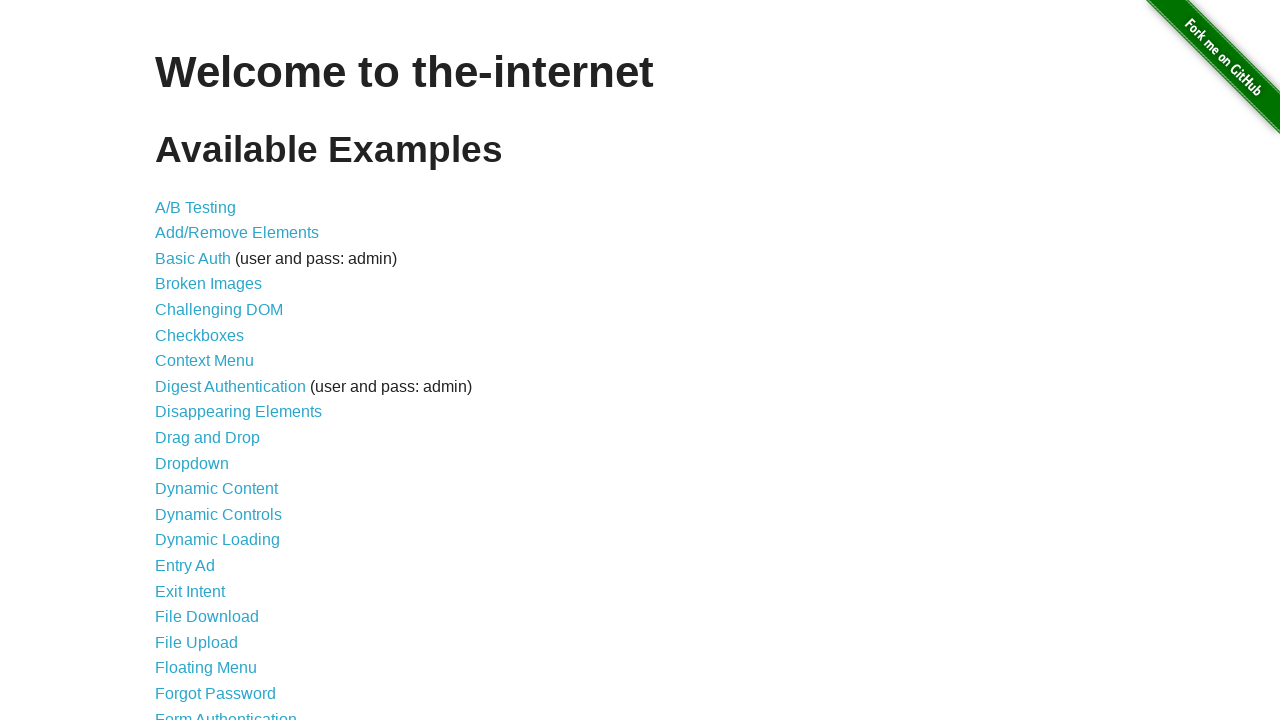

Clicked Dropdown link to navigate to dropdown test page at (192, 463) on text=Dropdown
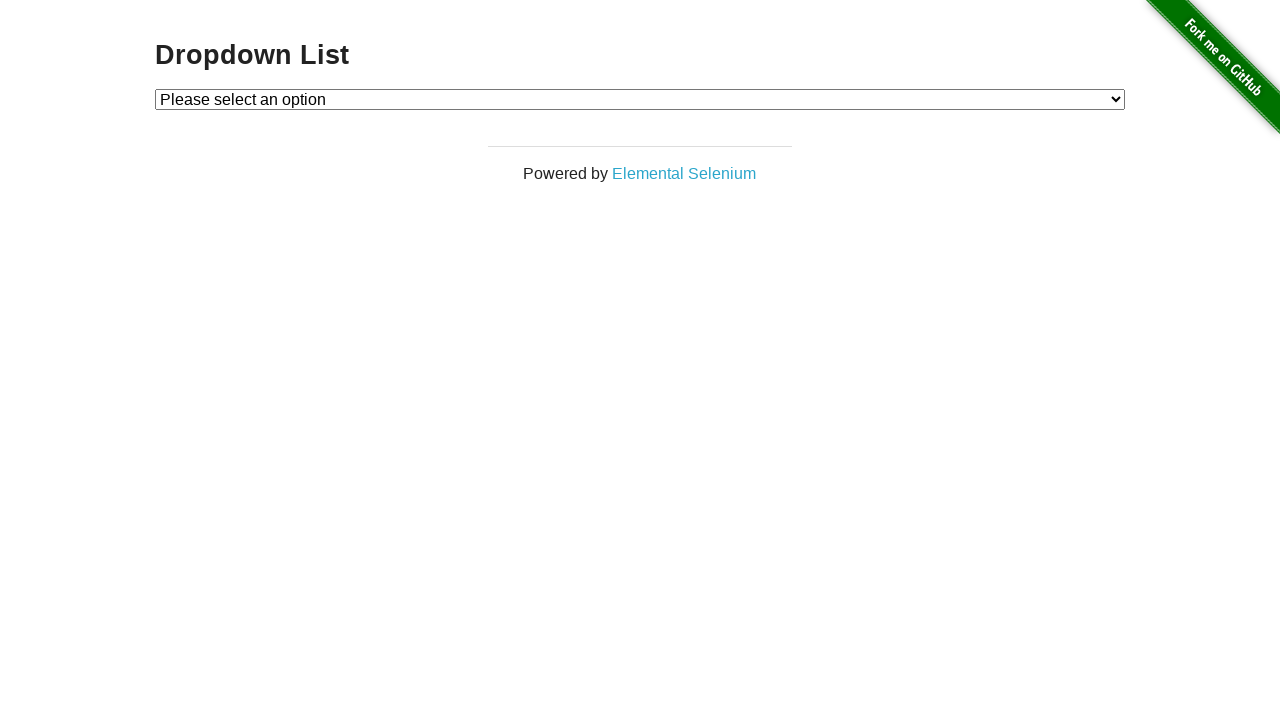

Dropdown element loaded and became visible
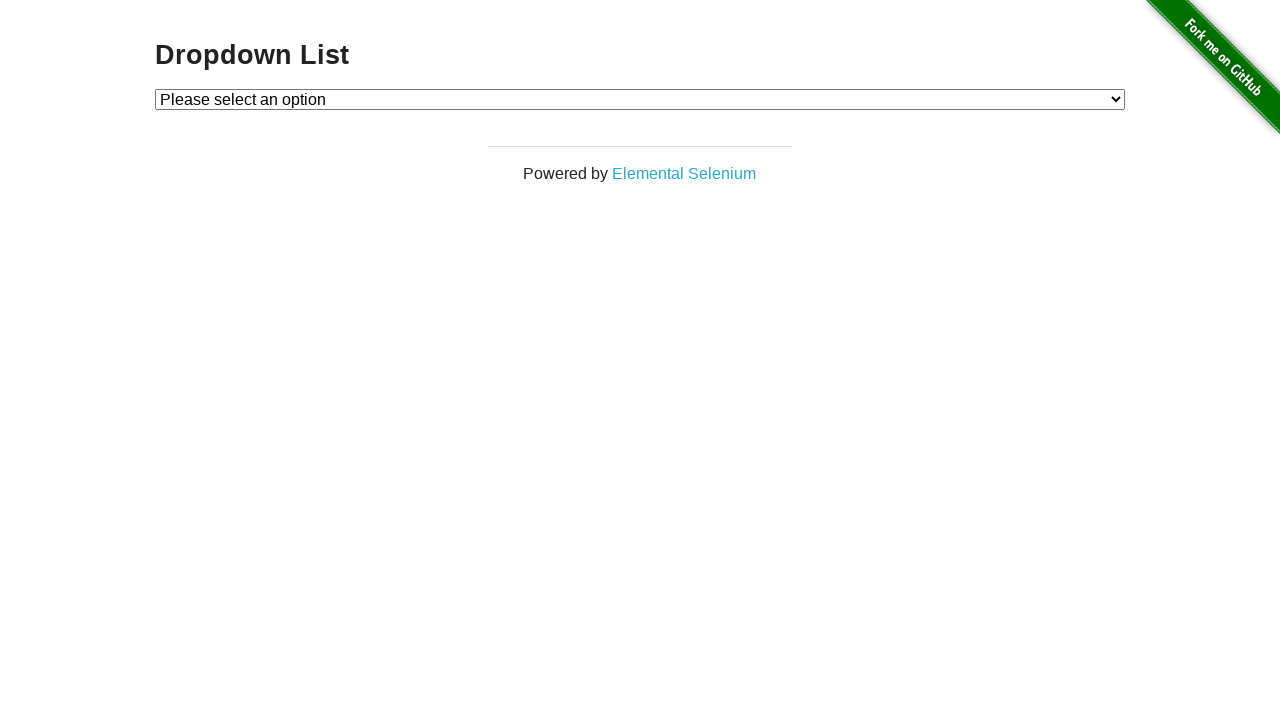

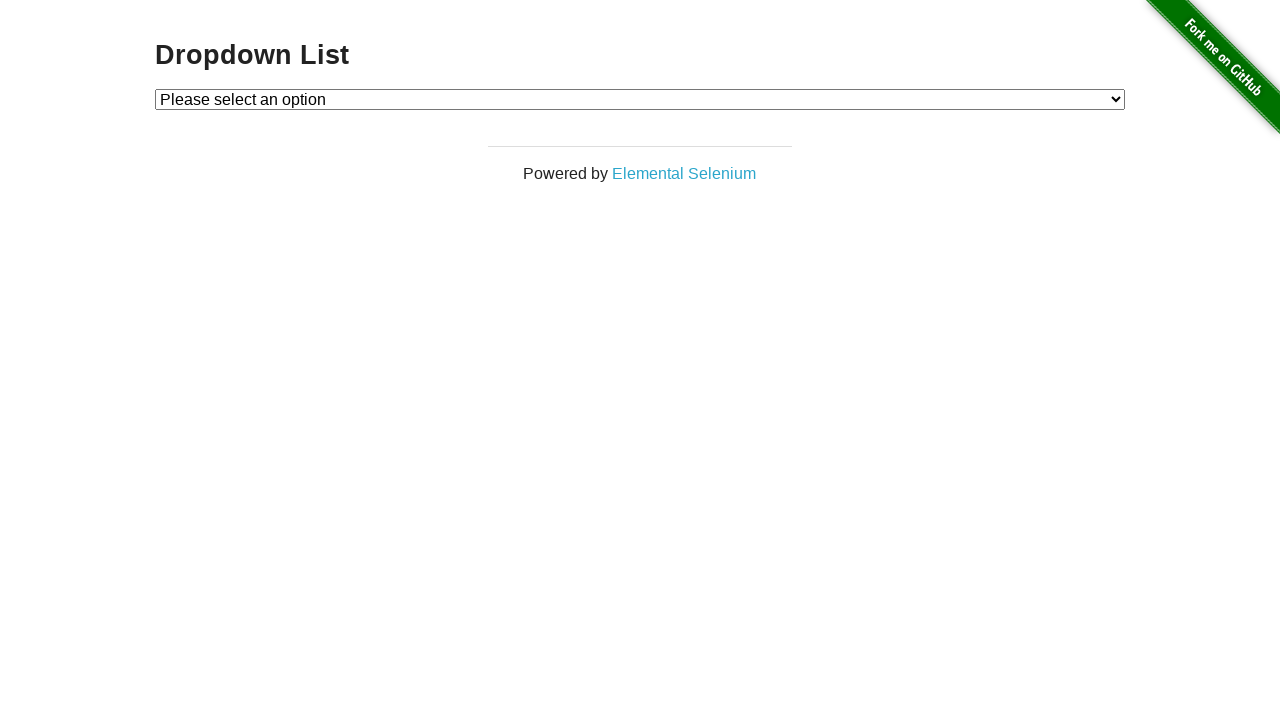